Tests alert handling functionality by triggering alerts, reading their text, and accepting them

Starting URL: https://rahulshettyacademy.com/AutomationPractice/

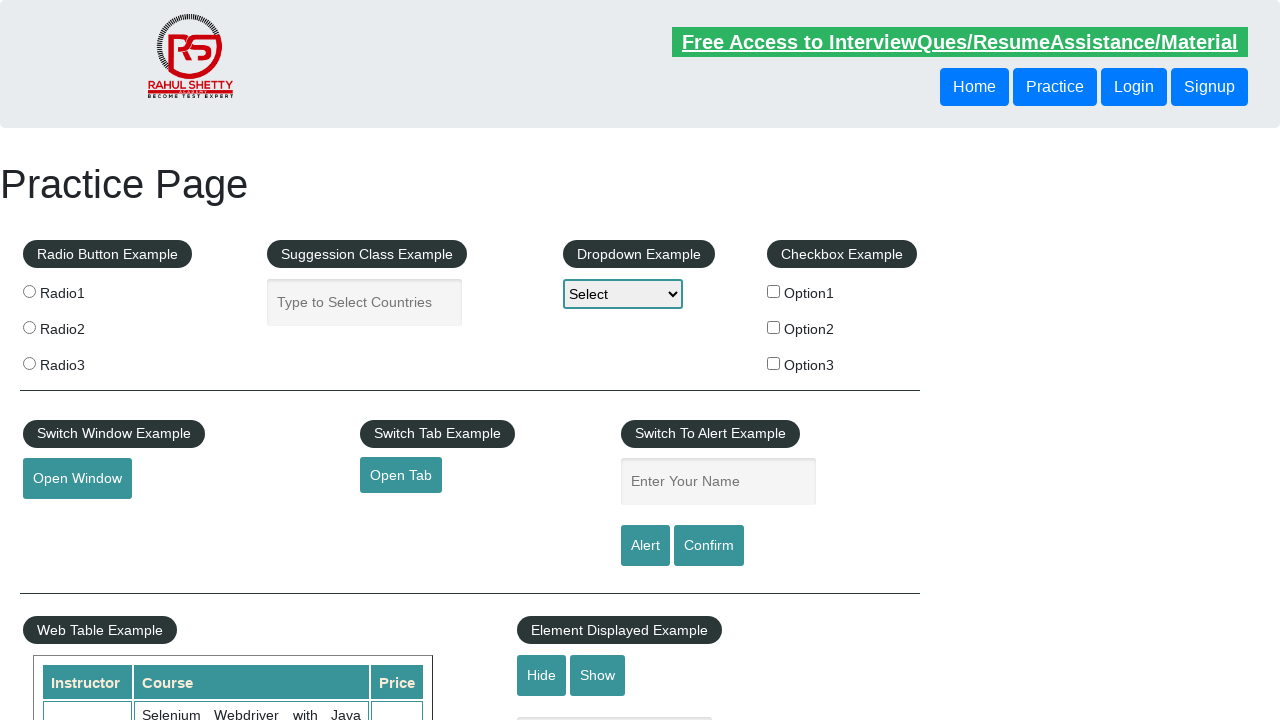

Entered 'Manohar' in the name text field on #name
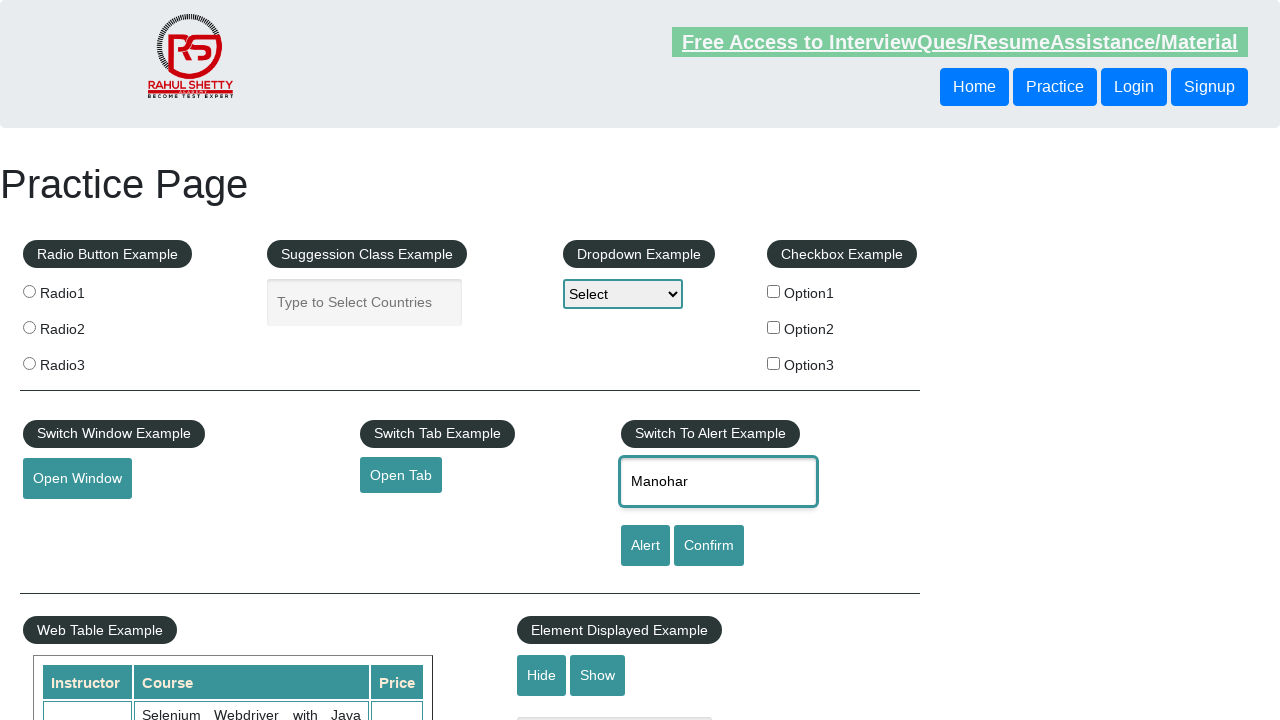

Clicked alert button to trigger first alert at (645, 546) on #alertbtn
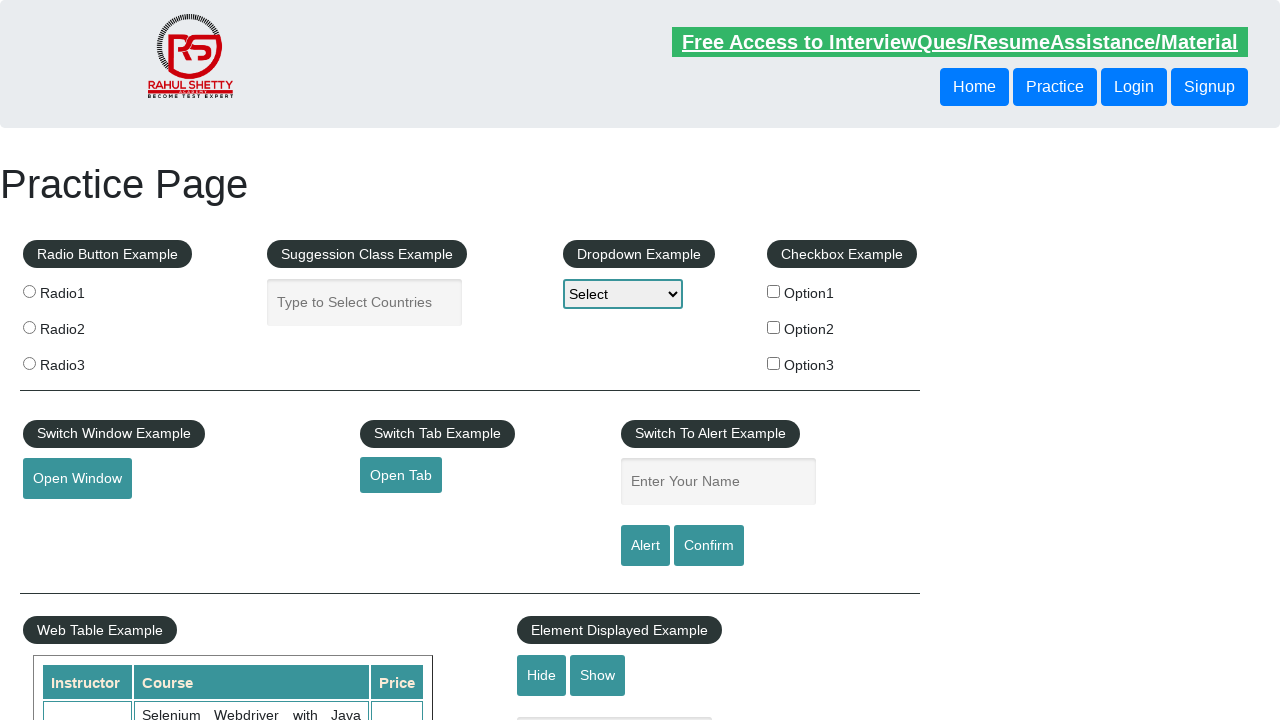

Set up dialog handler to accept alerts
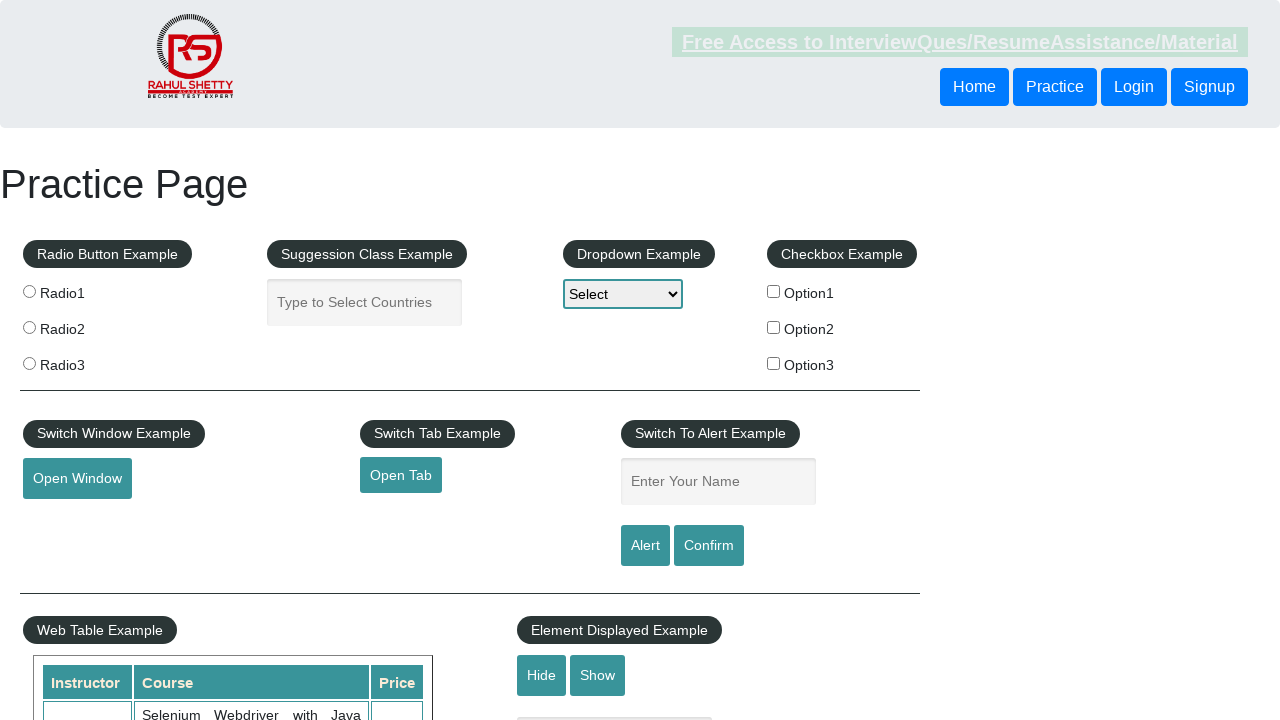

Clicked confirm button to trigger second alert at (709, 546) on #confirmbtn
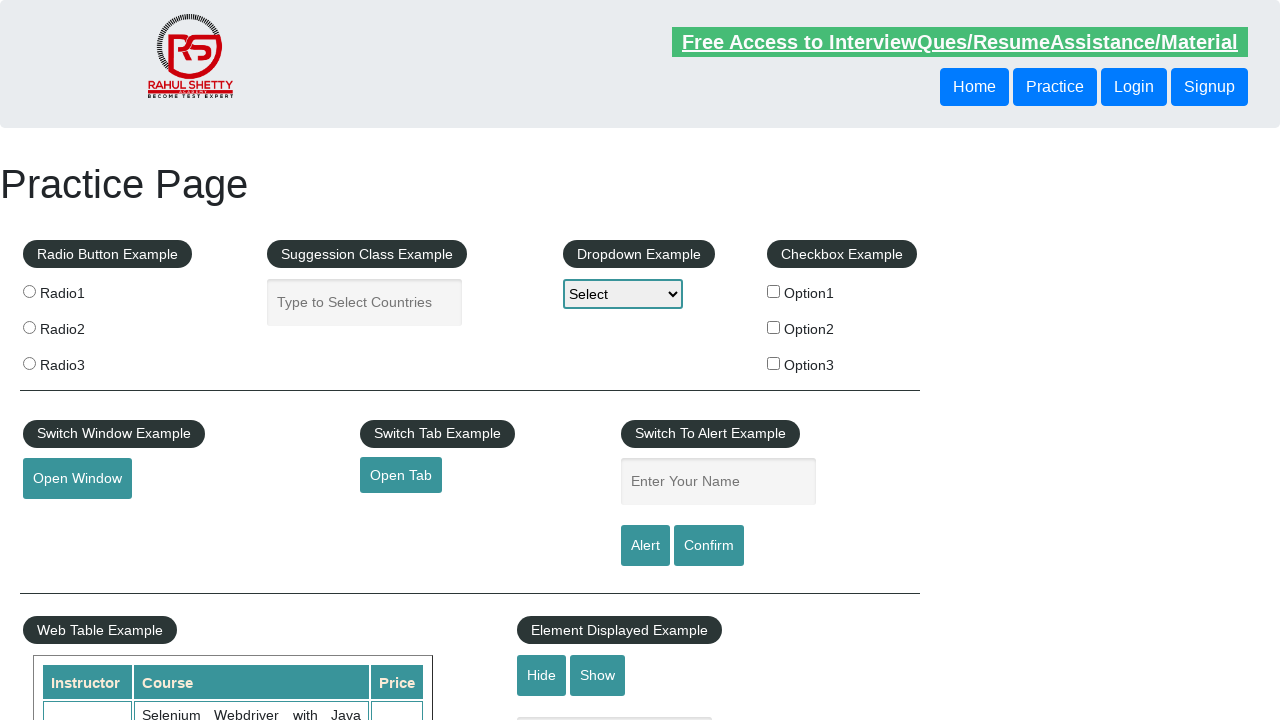

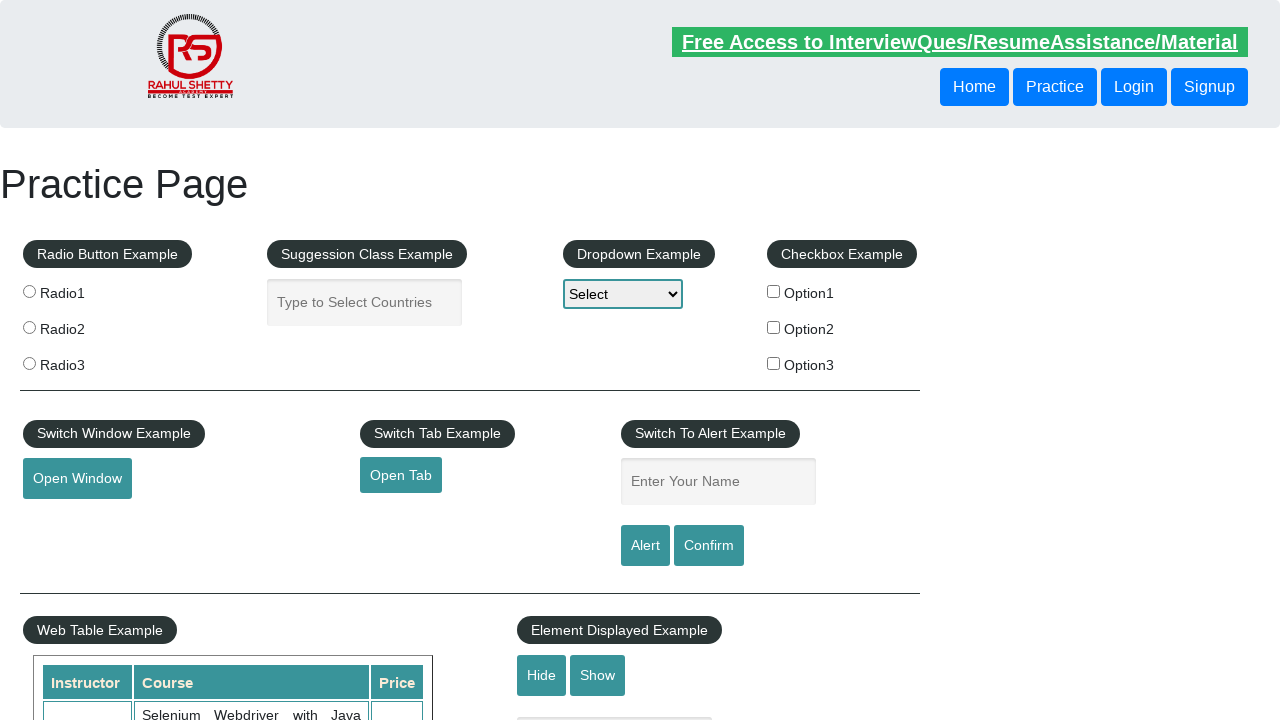